Simply navigates to the Platzi website homepage

Starting URL: https://www.platzi.com

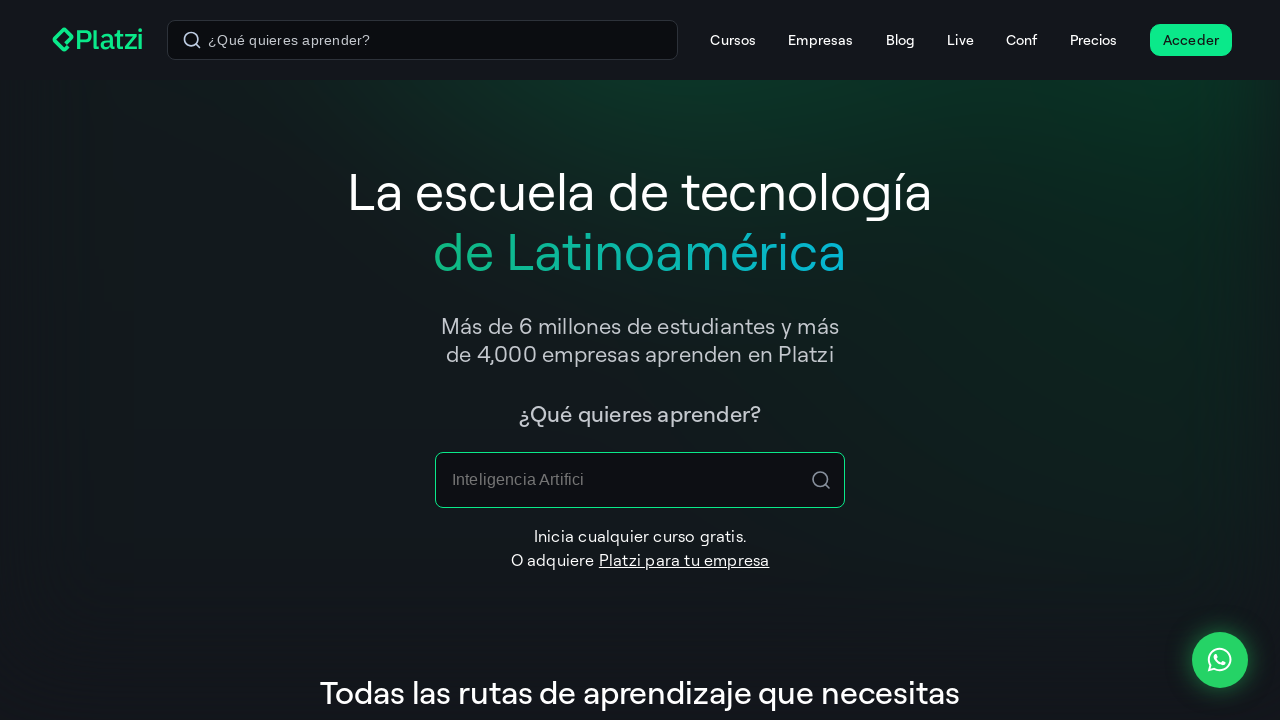

Navigated to Platzi homepage at https://www.platzi.com
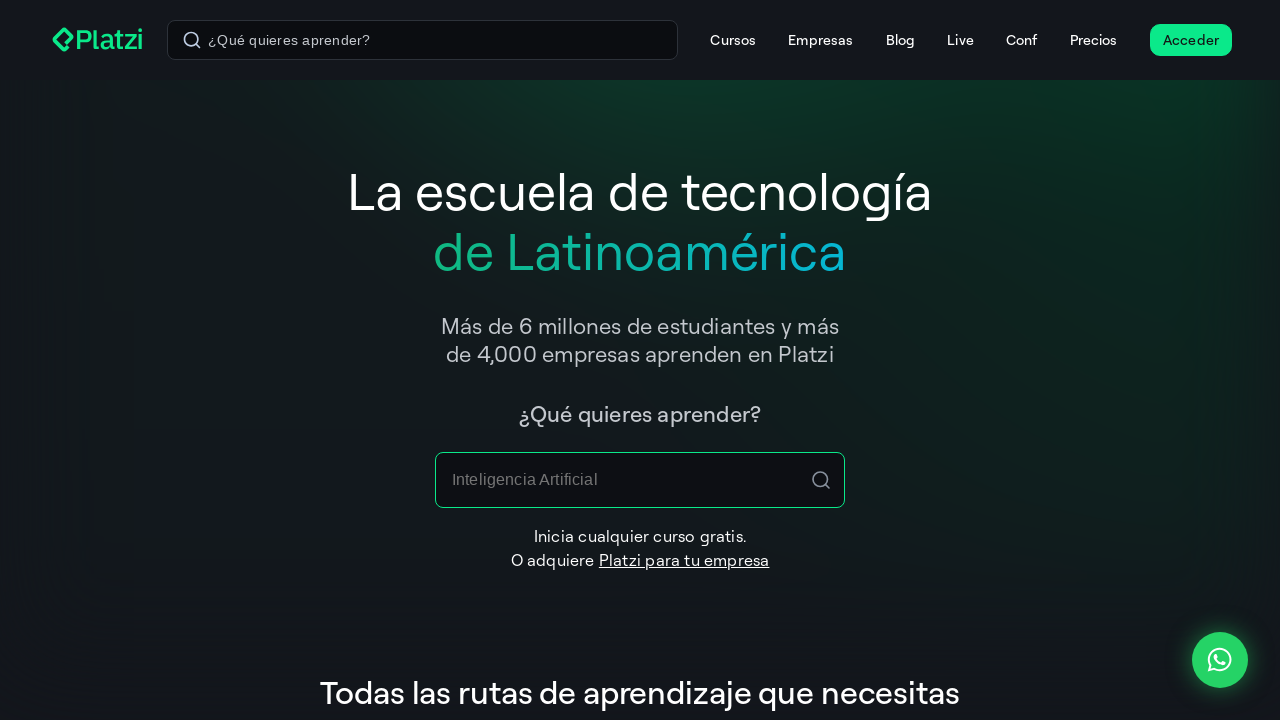

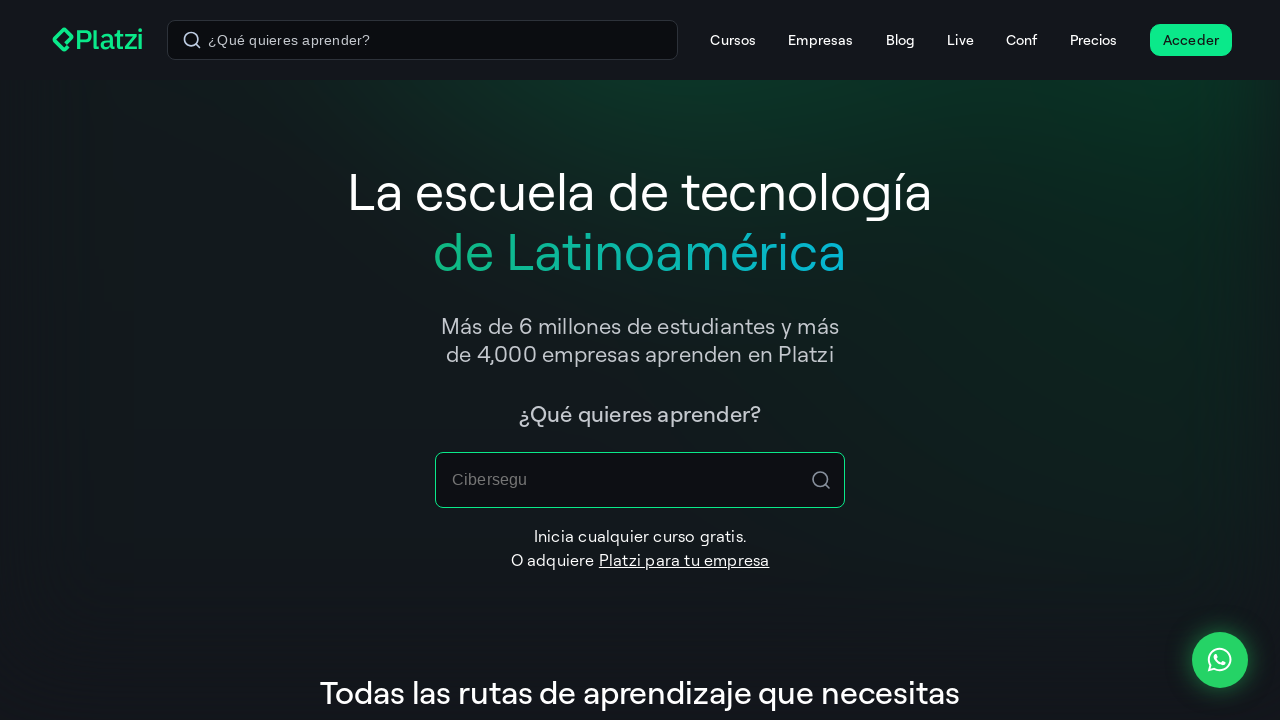